Tests an authorized card payment flow on a sandbox payment form and verifies the payment status is confirmed.

Starting URL: https://sandbox.cardpay.com/MI/cardpayment2.html?orderXml=PE9SREVSIFdBTExFVF9JRD0nODI5OScgT1JERVJfTlVNQkVSPSc0NTgyMTEnIEFNT1VOVD0nMjkxLjg2JyBDVVJSRU5DWT0nRVVSJyAgRU1BSUw9J2N1c3RvbWVyQGV4YW1wbGUuY29tJz4KPEFERFJFU1MgQ09VTlRSWT0nVVNBJyBTVEFURT0nTlknIFpJUD0nMTAwMDEnIENJVFk9J05ZJyBTVFJFRVQ9JzY3NyBTVFJFRVQnIFBIT05FPSc4NzY5OTA5MCcgVFlQRT0nQklMTElORycvPgo8L09SREVSPg==&sha512=998150a2b27484b776a1628bfe7505a9cb430f276dfa35b14315c1c8f03381a90490f6608f0dcff789273e05926cd782e1bb941418a9673f43c47595aa7b8b0d

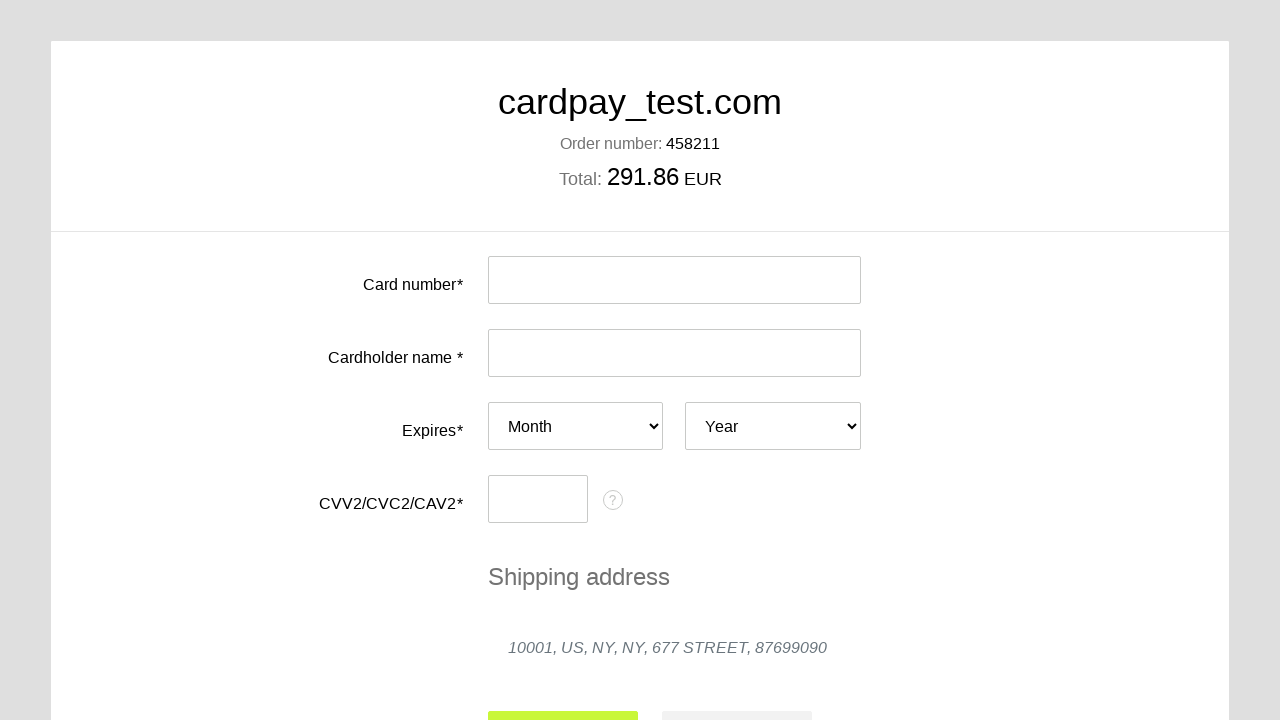

Filled card number field with test card 4000000000000077 on #input-card-number
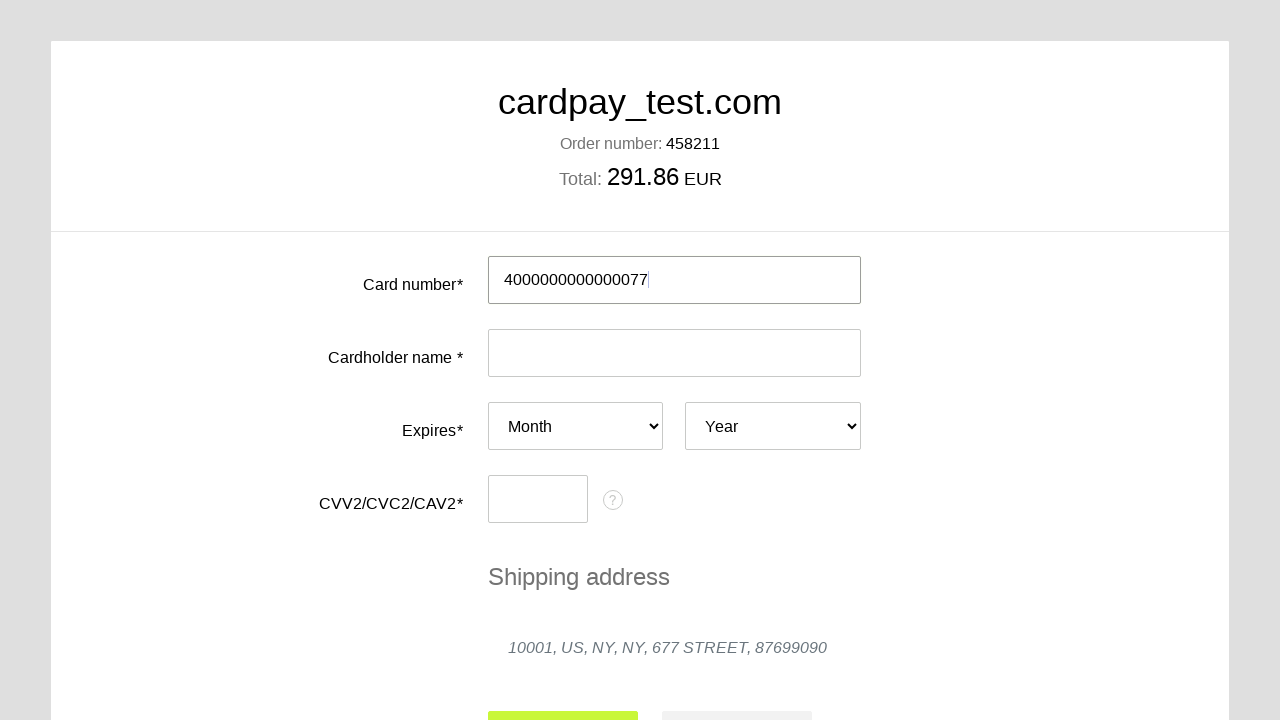

Filled cardholder name with 'MIKE KIN' on #input-card-holder
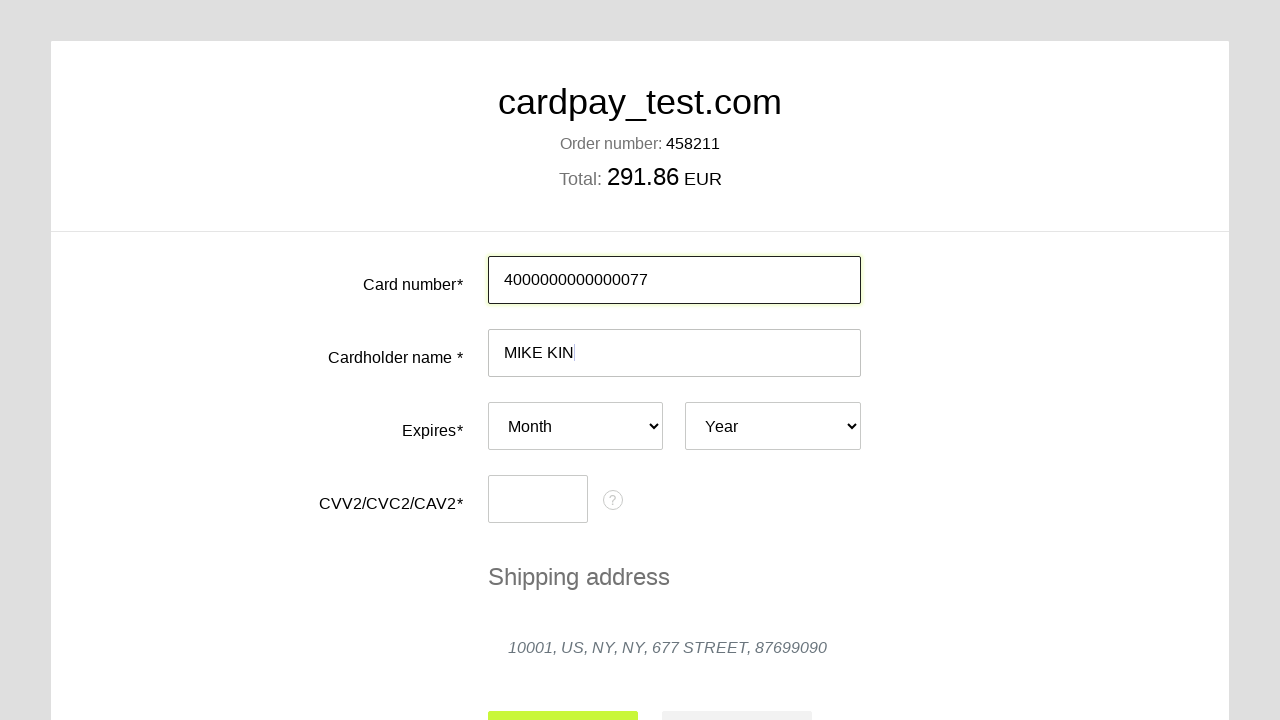

Selected card expiry month as 07 on #card-expires-month
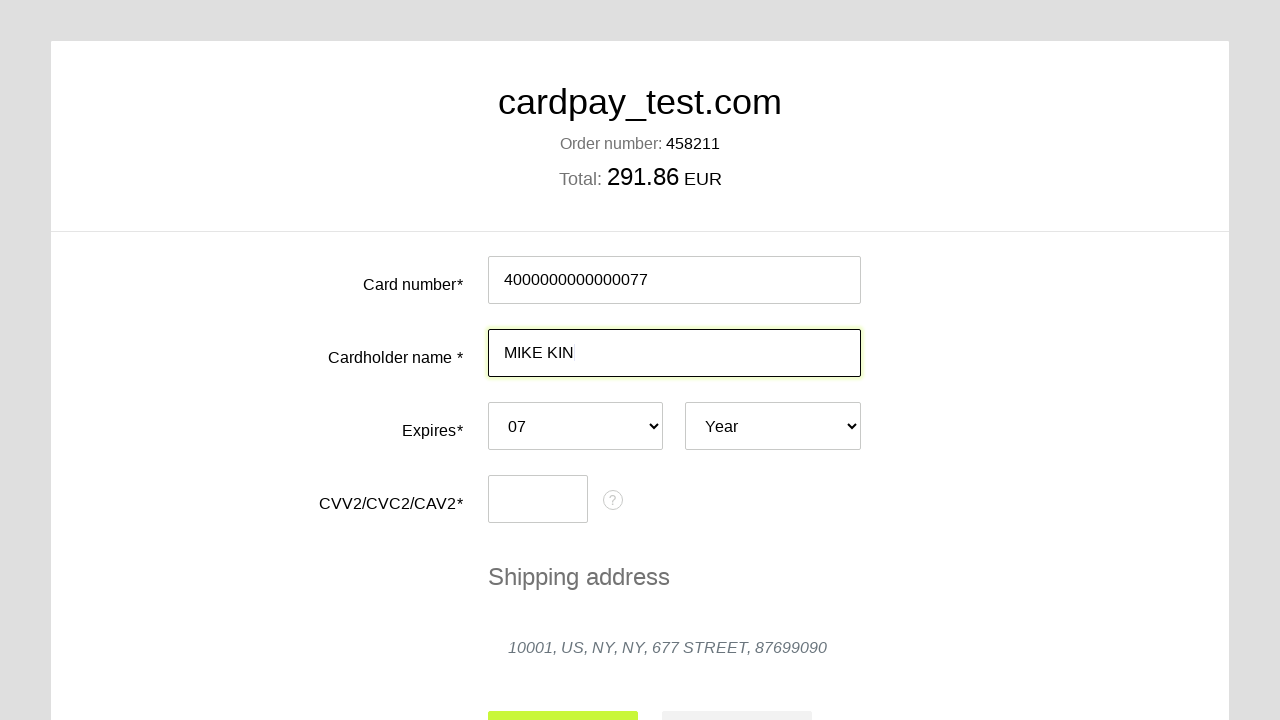

Selected card expiry year as 2037 on #card-expires-year
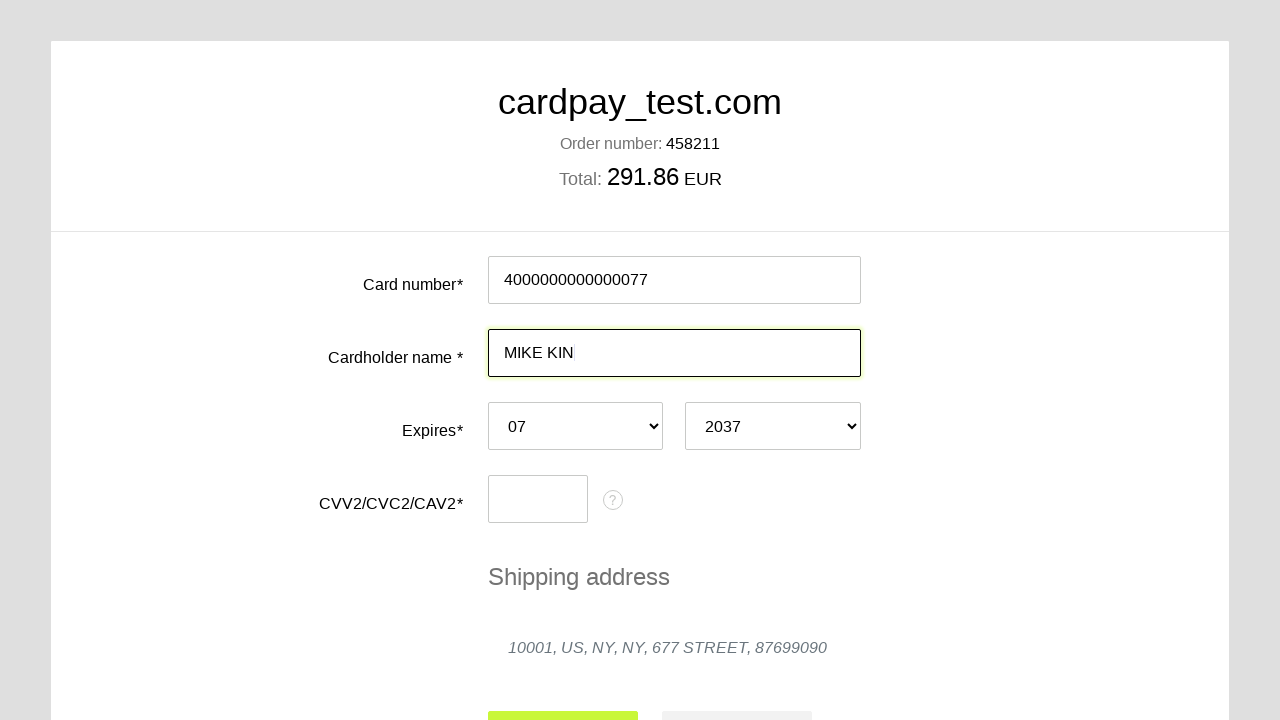

Filled CVC code with 007 on #input-card-cvc
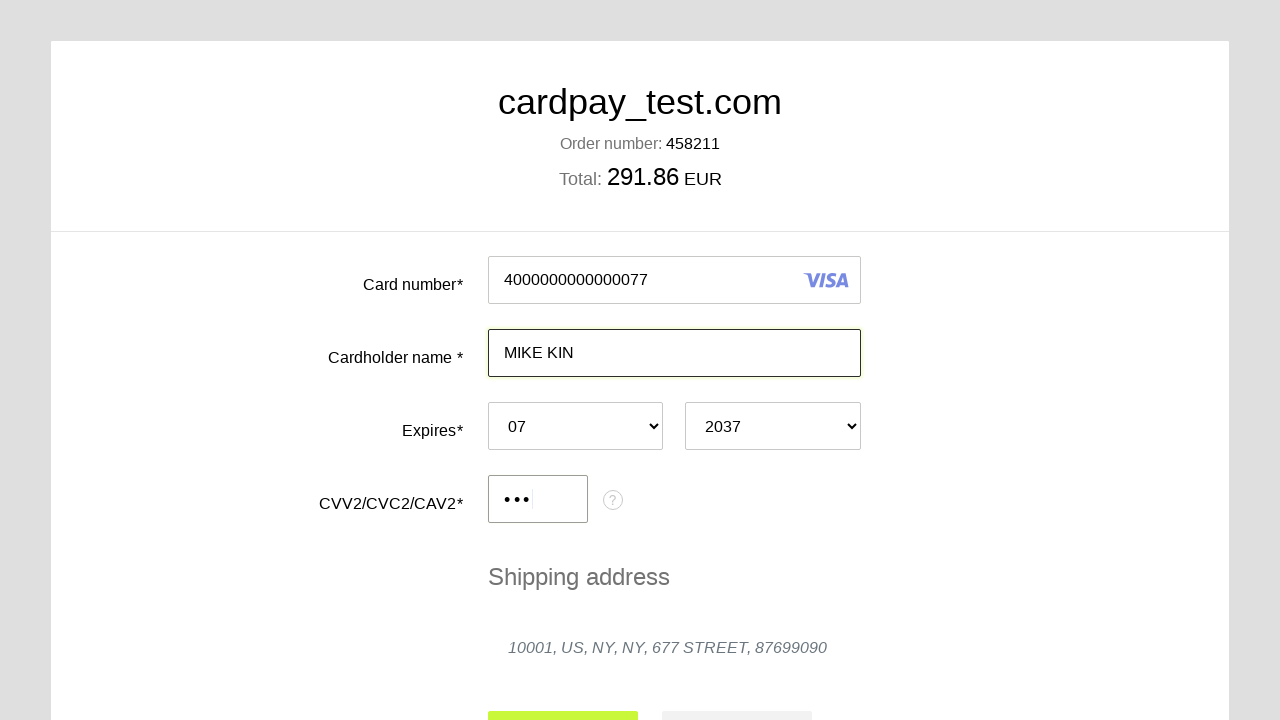

Clicked submit button to process authorized card payment at (563, 696) on #action-submit
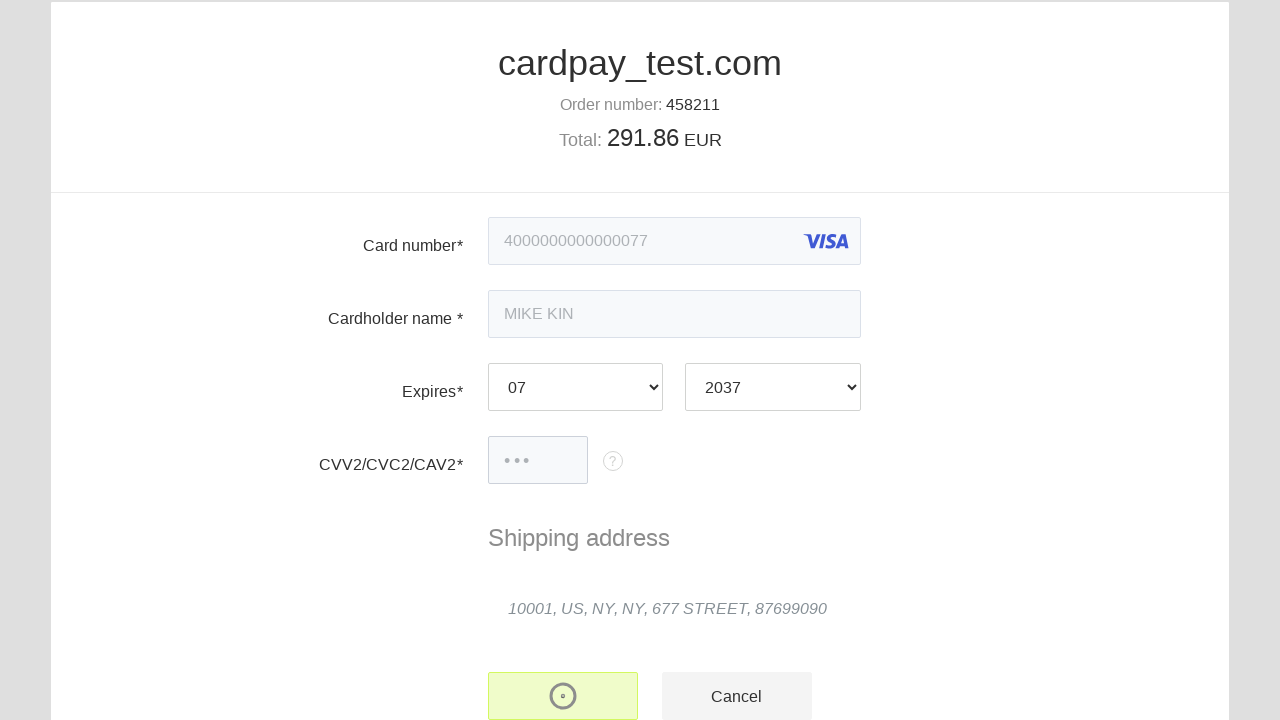

Payment status element loaded, payment flow completed
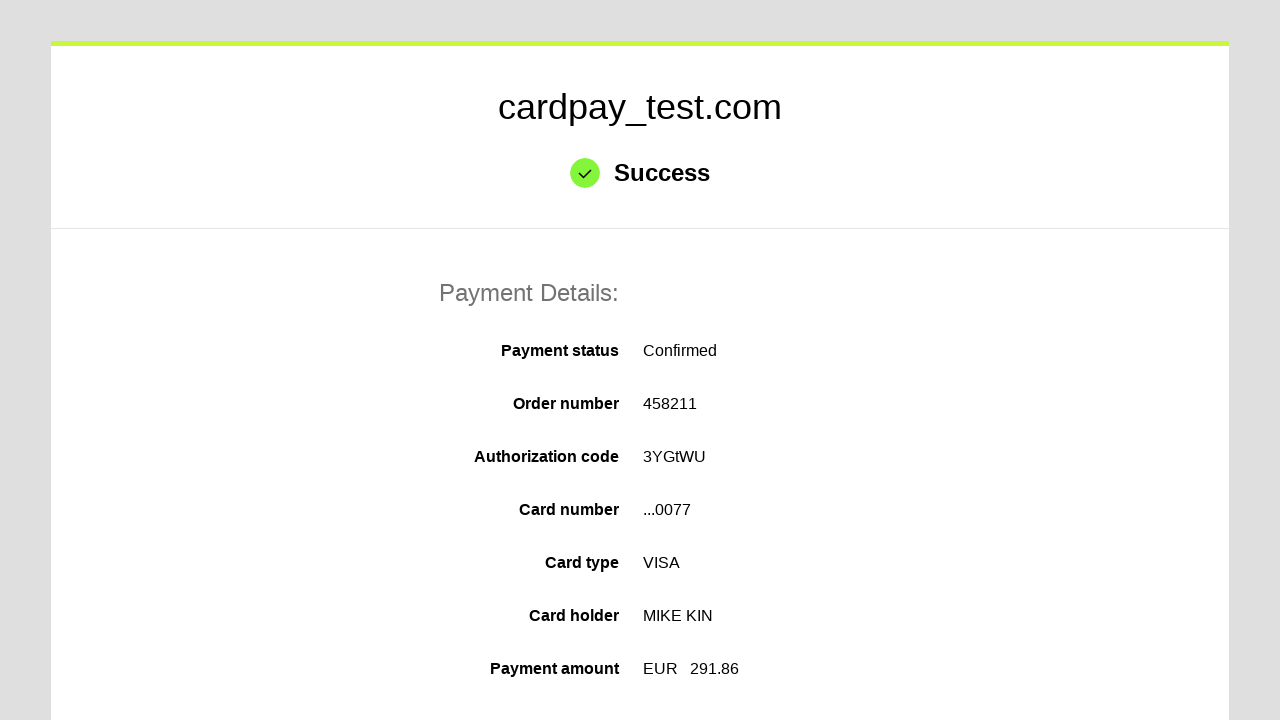

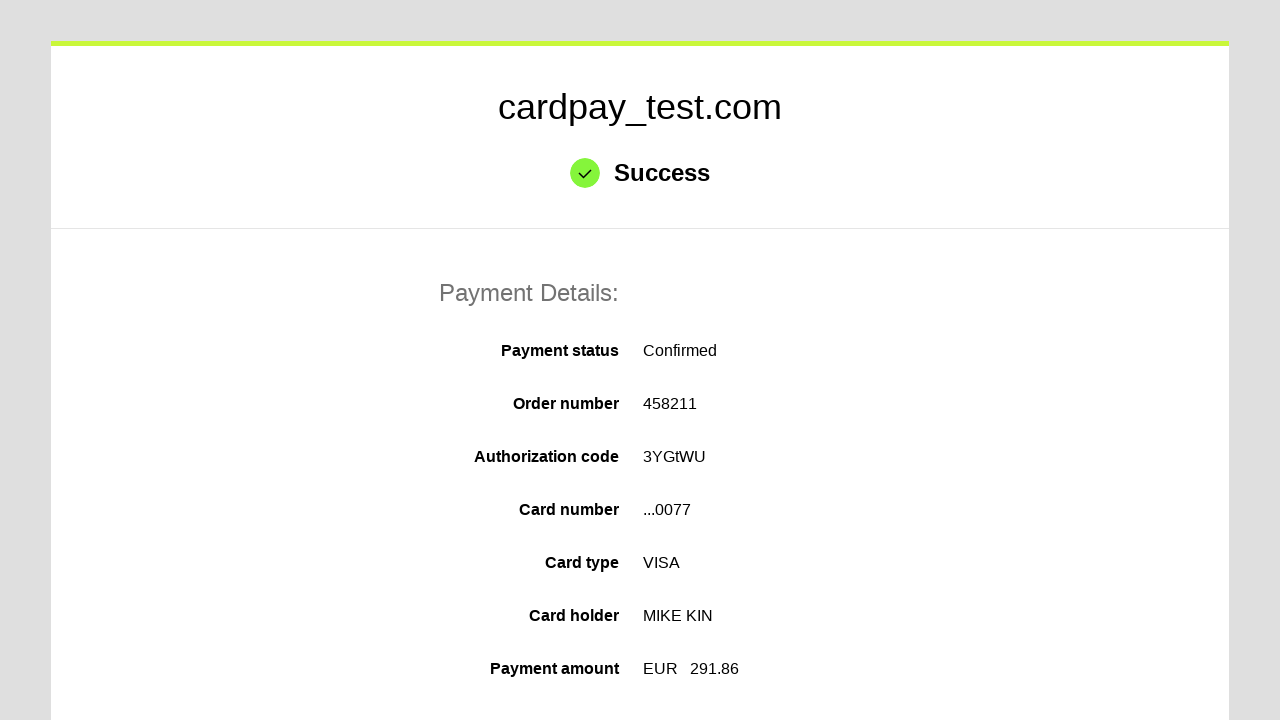